Navigates to Flipkart homepage, clears cookies, and waits for the page to load

Starting URL: https://www.flipkart.com/

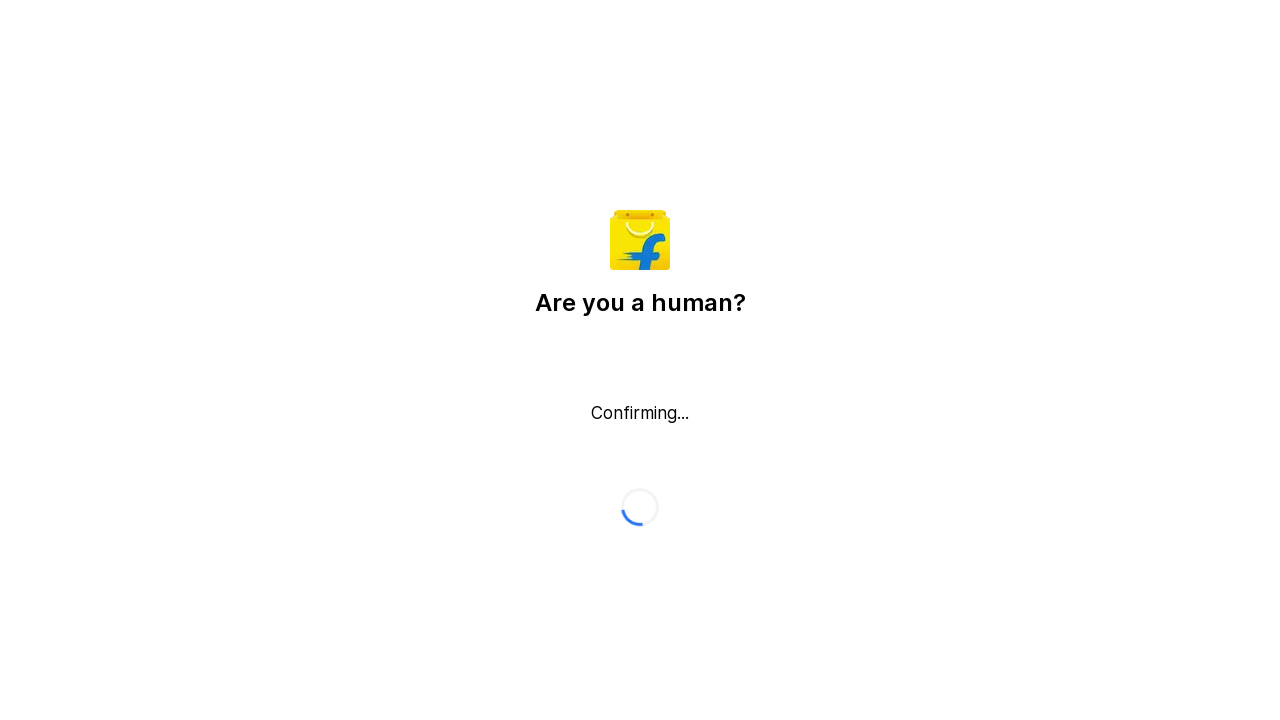

Navigated to Flipkart homepage
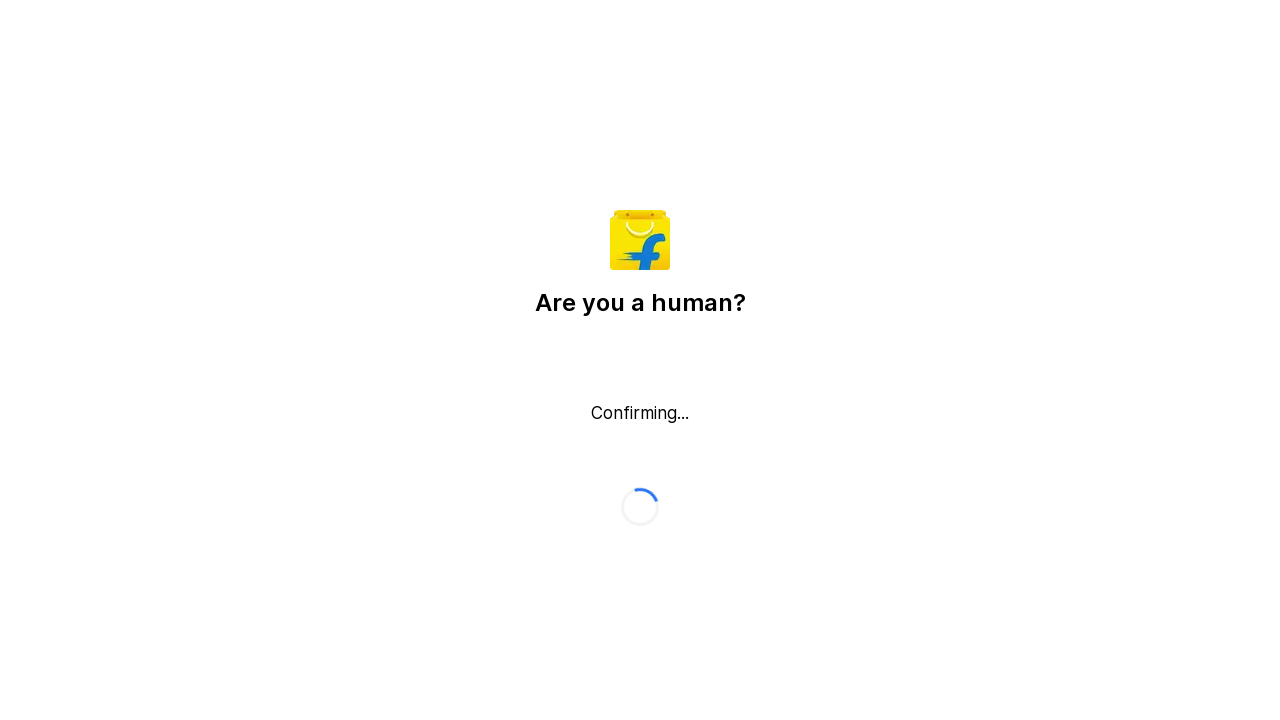

Cleared all cookies from the context
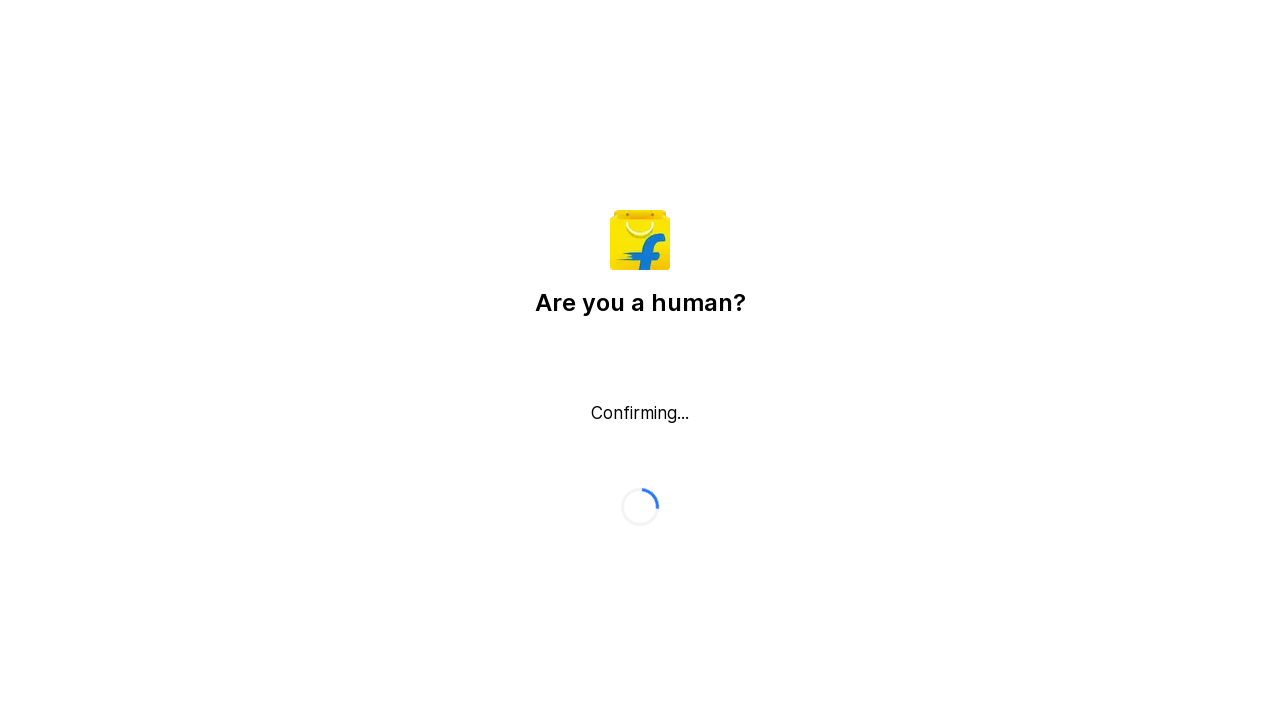

Waited for page to load with networkidle state
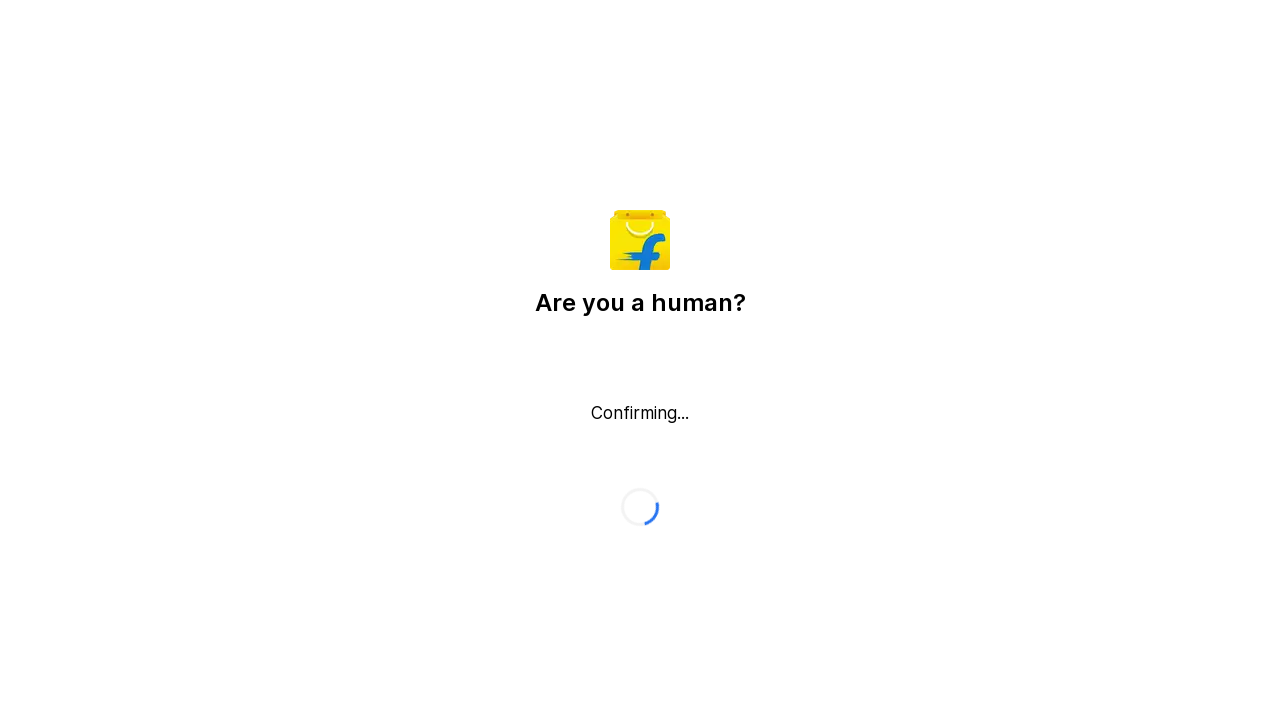

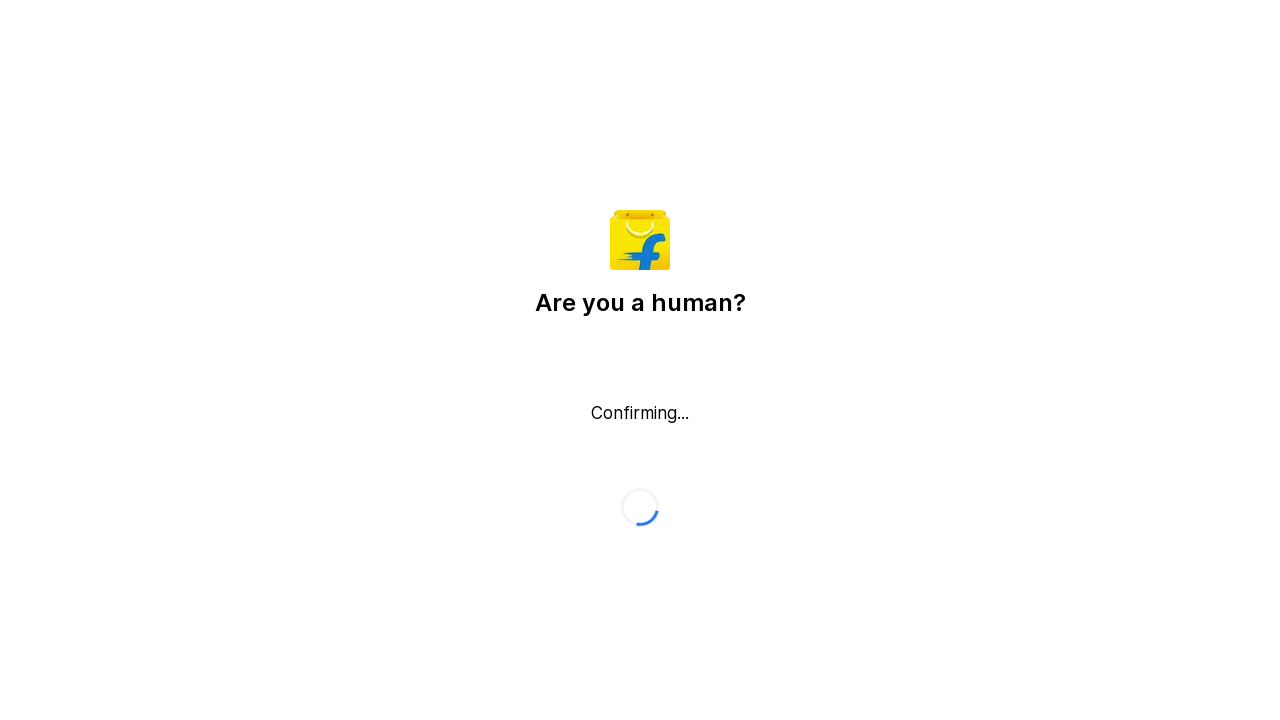